Tests opting out of A/B tests by forging an opt-out cookie on the target page, then refreshing to verify the page displays "No A/B Test" heading

Starting URL: http://the-internet.herokuapp.com/abtest

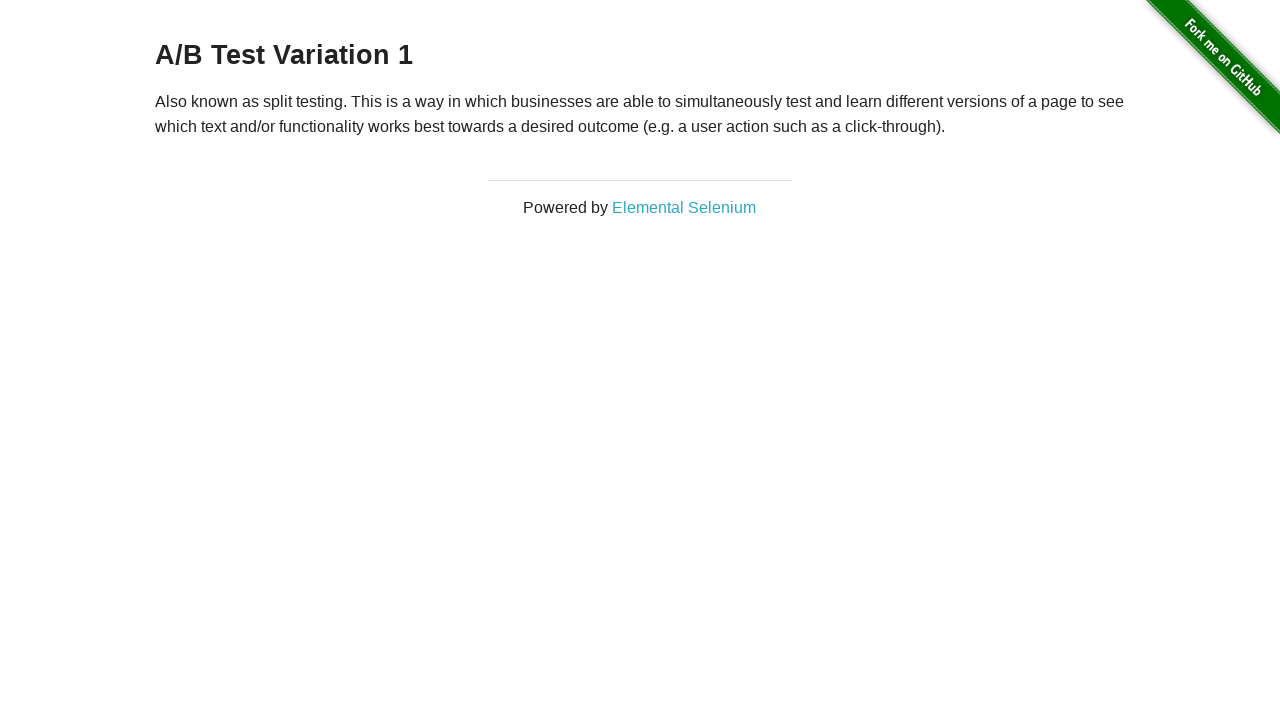

Retrieved initial heading text from h3 element
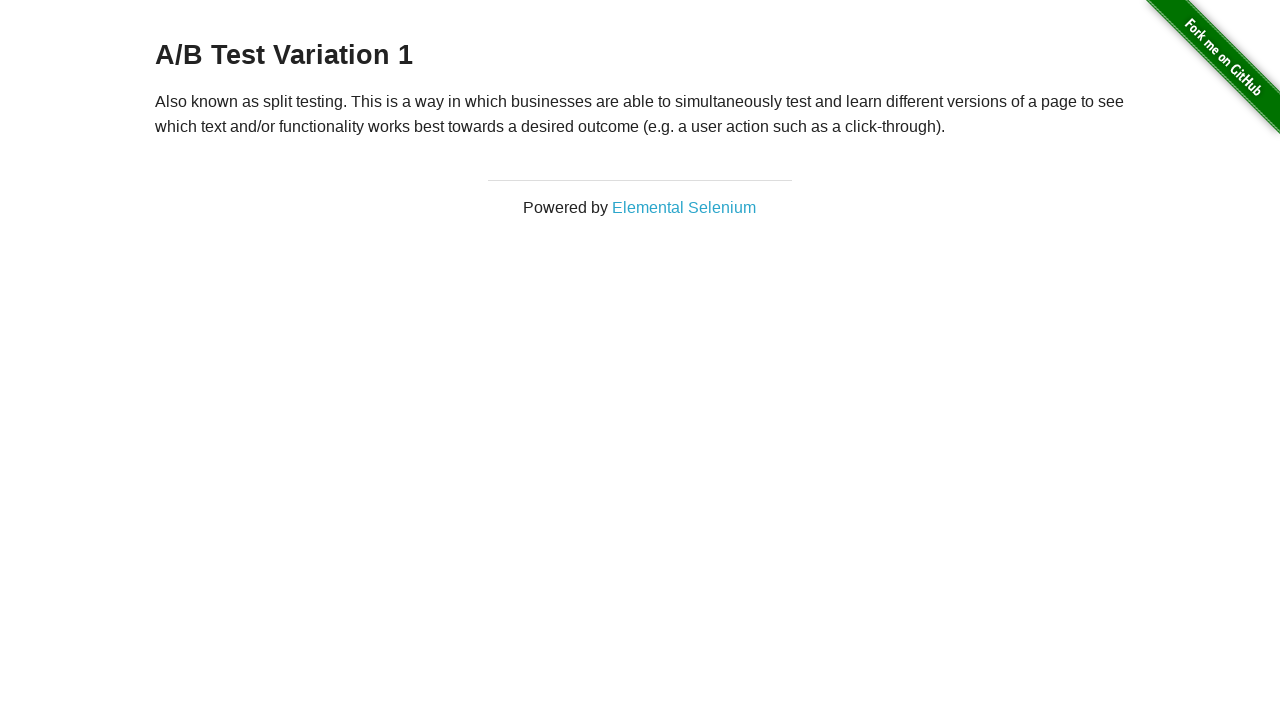

Verified heading is either 'A/B Test Variation 1' or 'A/B Test Control'
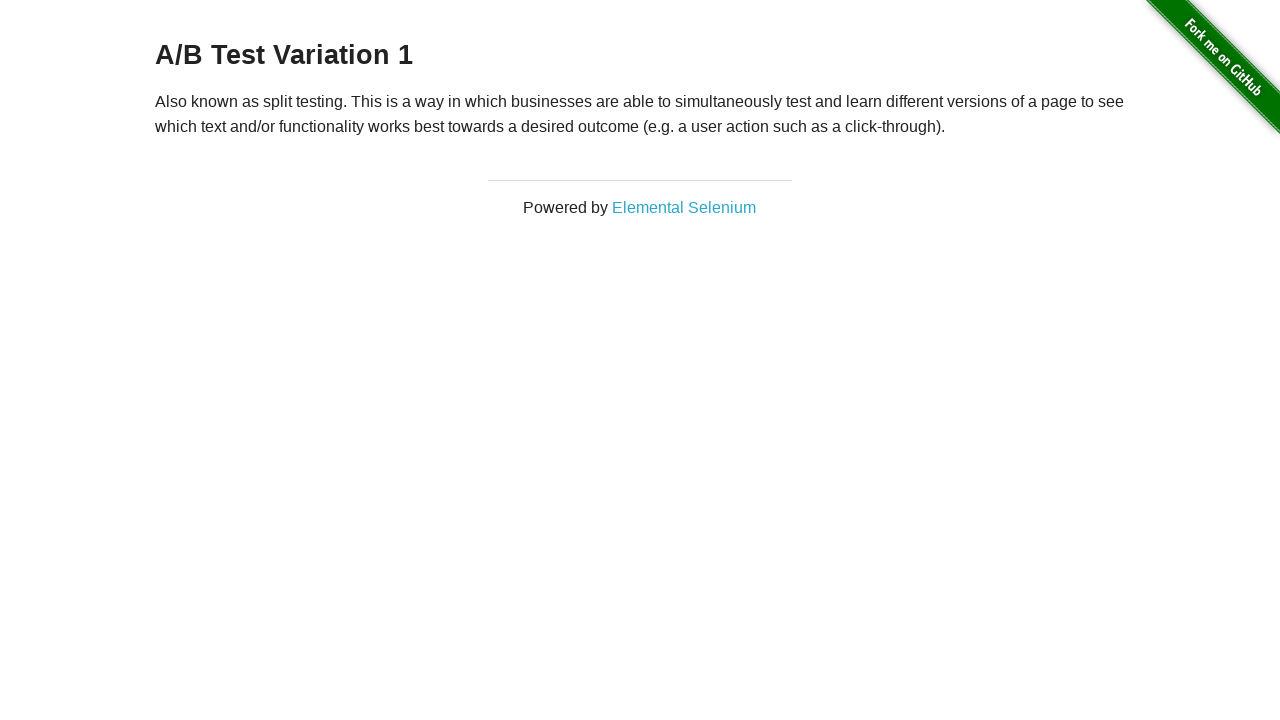

Added optimizelyOptOut cookie with value 'true' to opt out of A/B tests
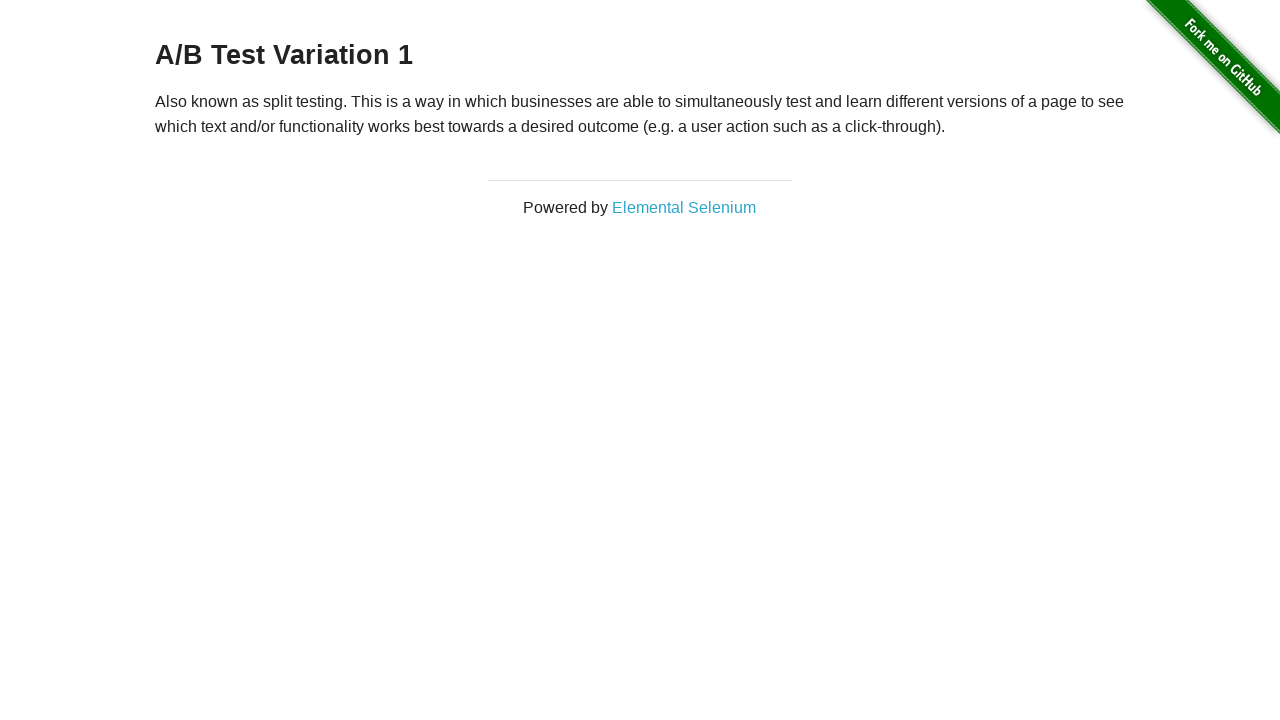

Reloaded the page to apply the opt-out cookie
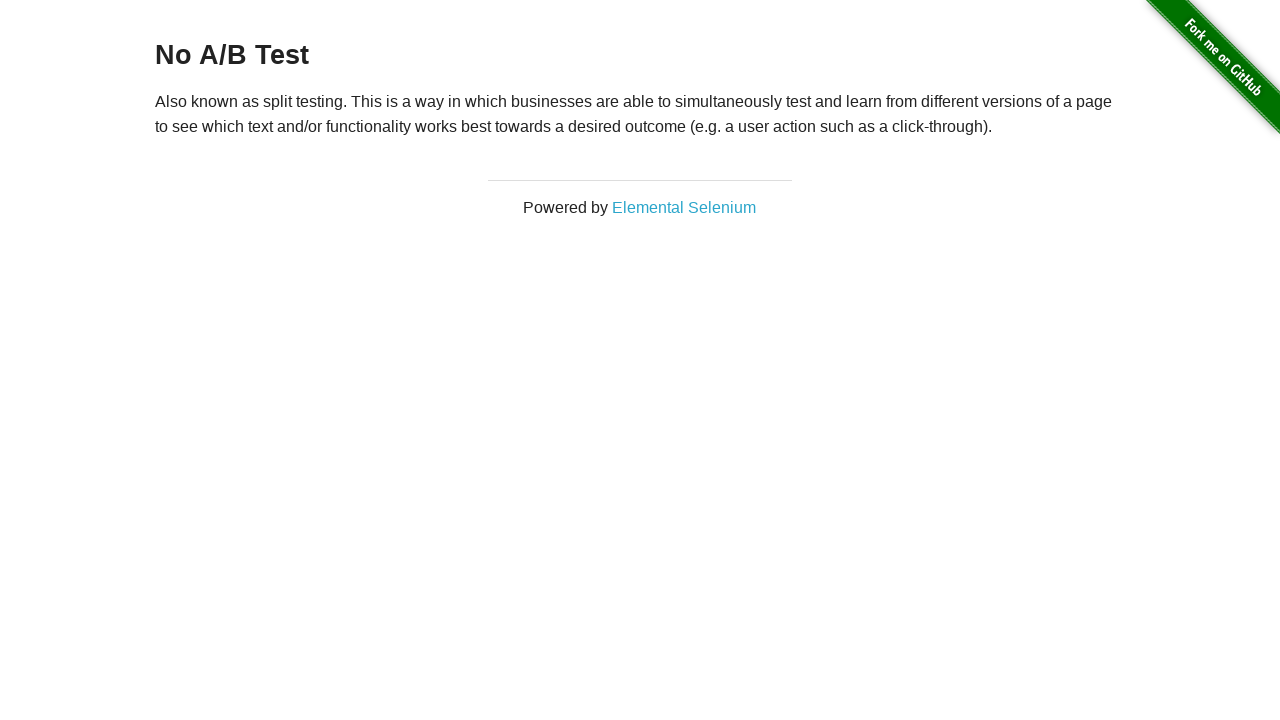

Retrieved heading text after page reload
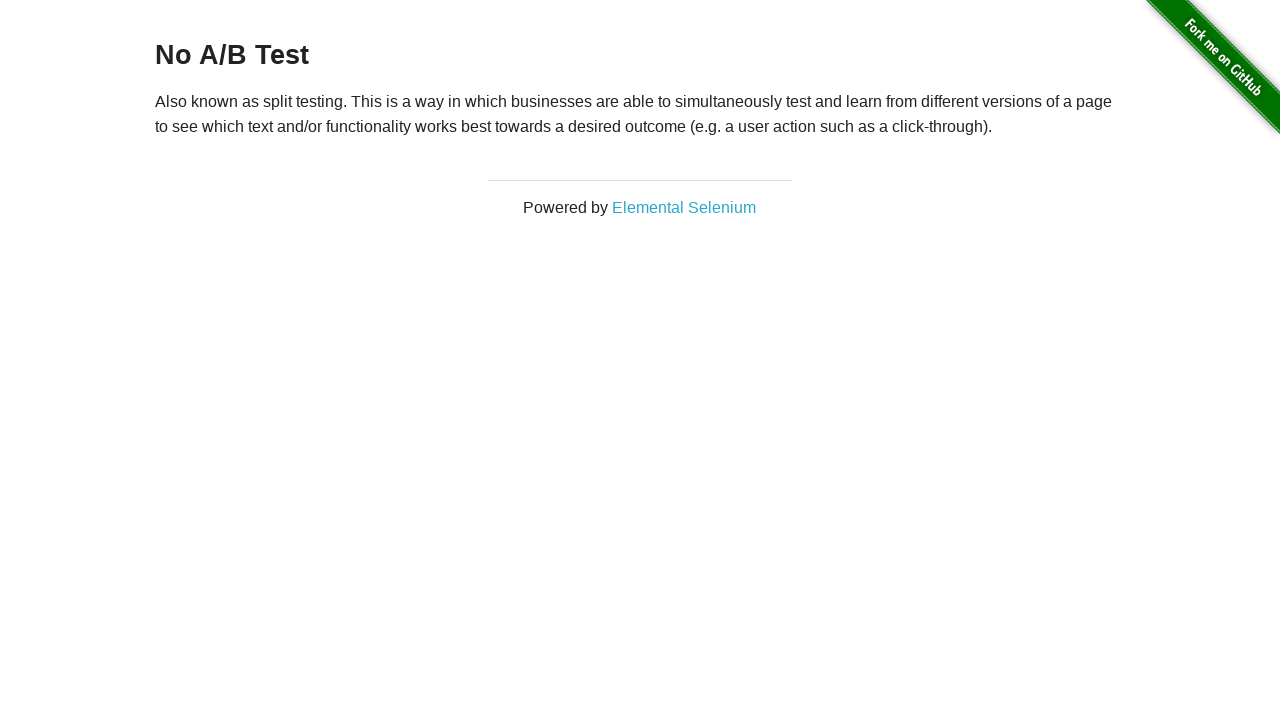

Verified heading now displays 'No A/B Test' confirming opt-out was successful
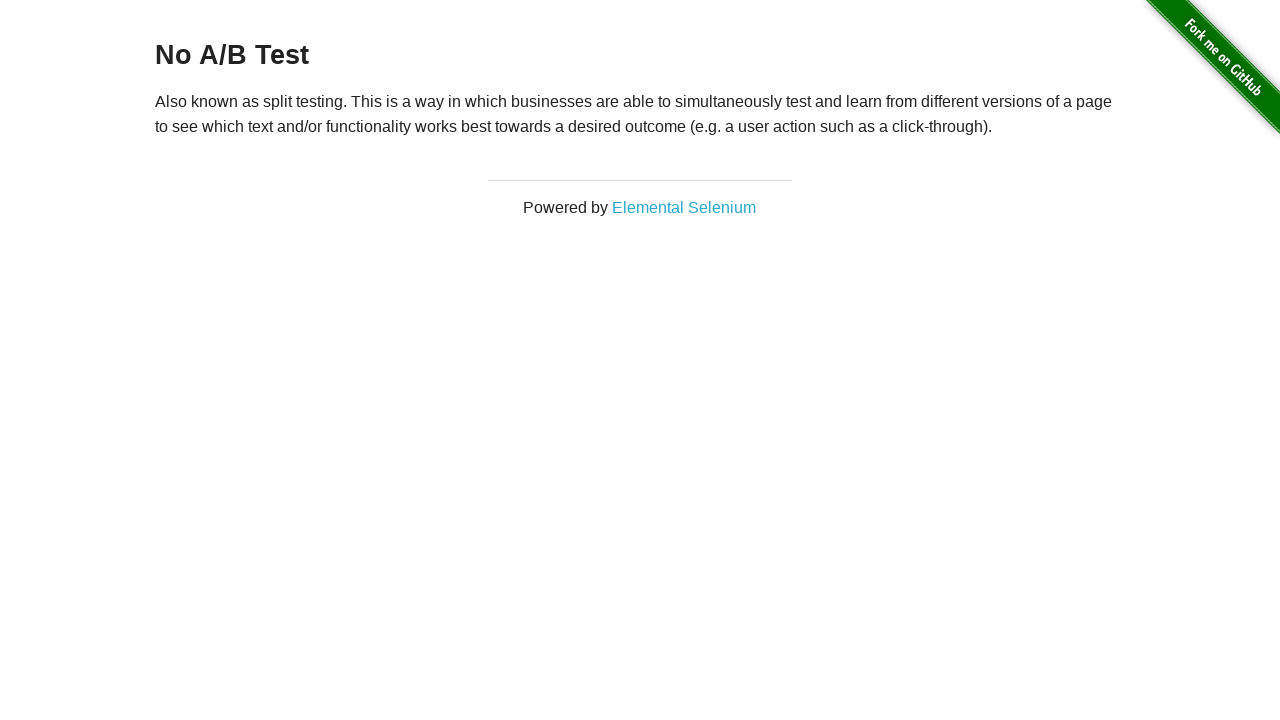

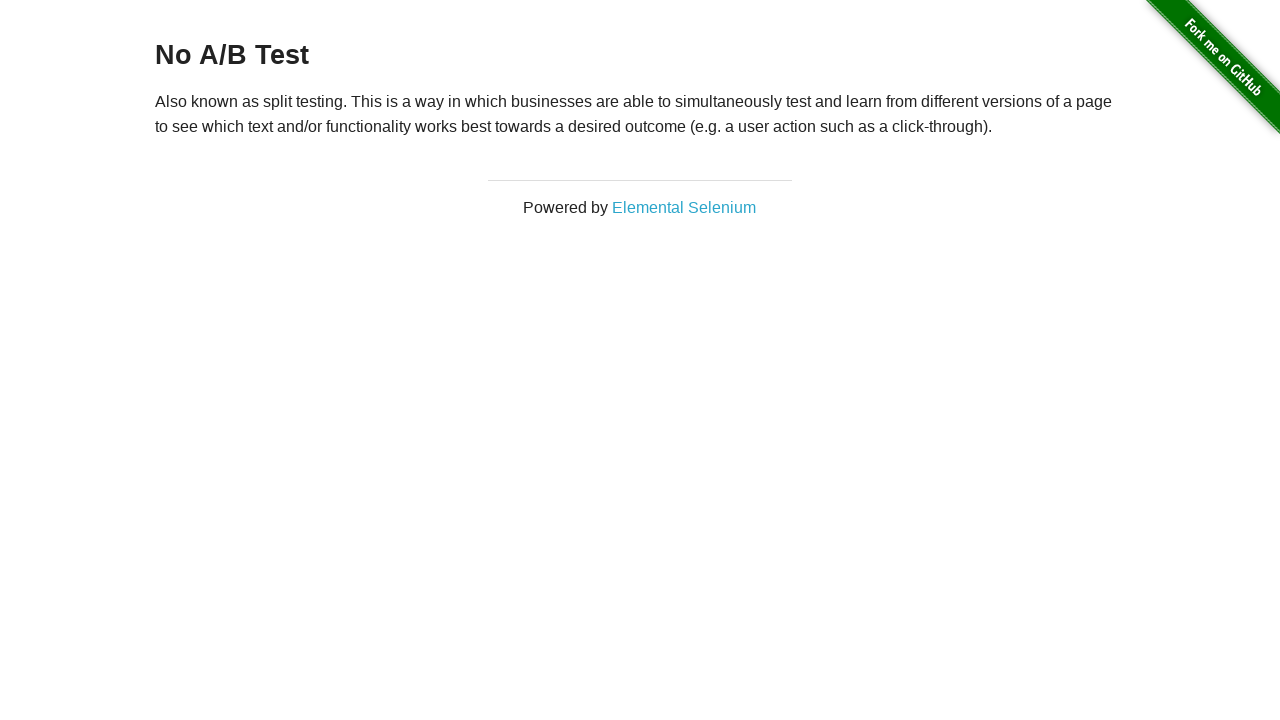